Tests clearing the complete state of all items by checking and then unchecking the toggle all

Starting URL: https://demo.playwright.dev/todomvc

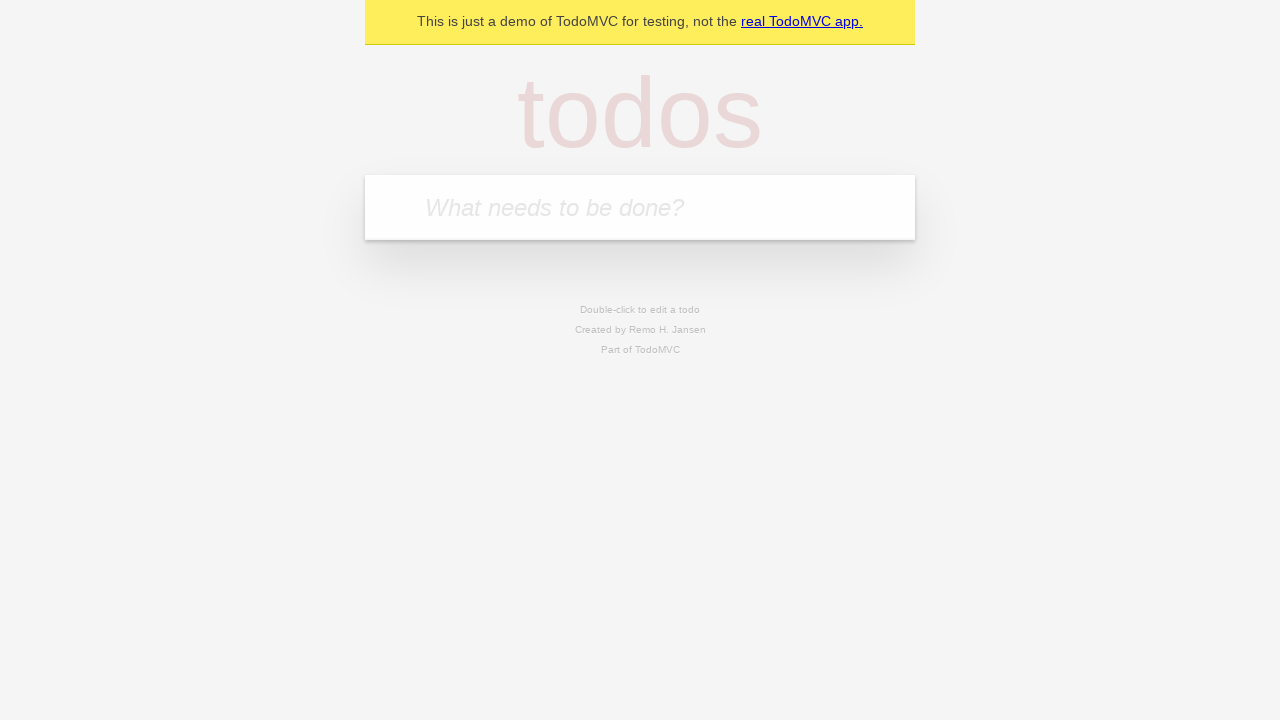

Filled todo input with 'buy some cheese' on internal:attr=[placeholder="What needs to be done?"i]
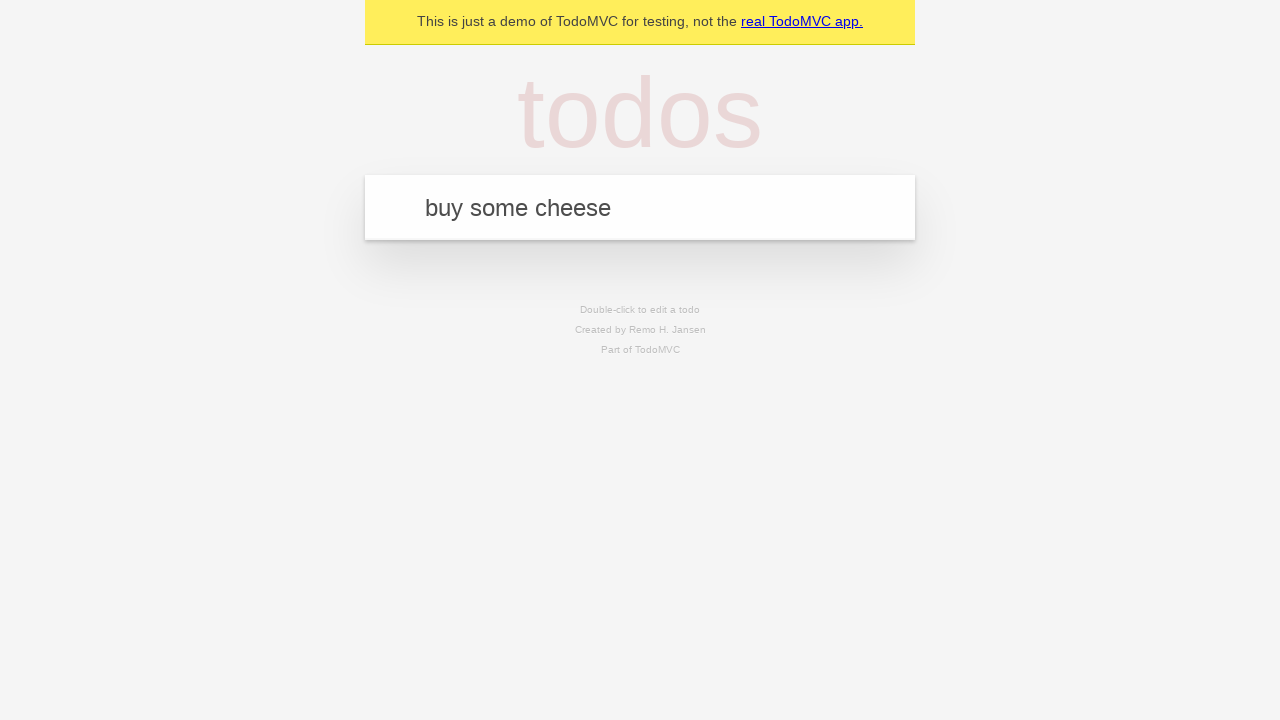

Pressed Enter to create todo 'buy some cheese' on internal:attr=[placeholder="What needs to be done?"i]
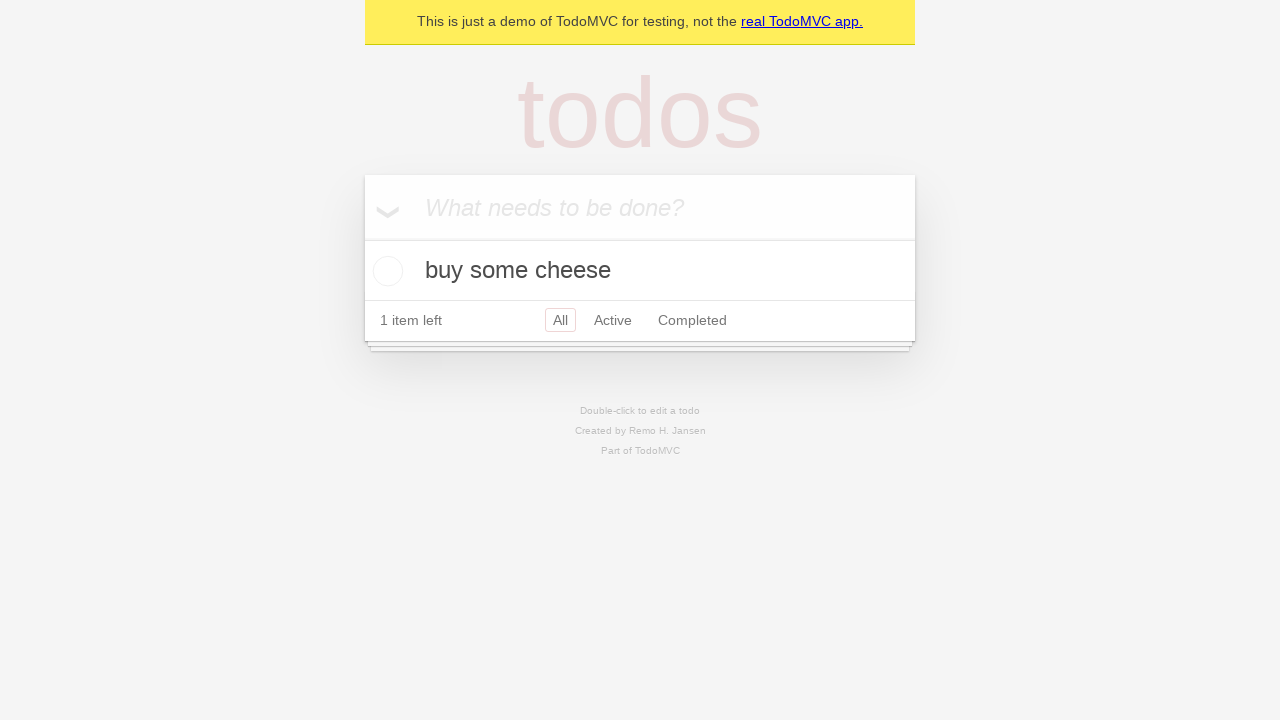

Filled todo input with 'feed the cat' on internal:attr=[placeholder="What needs to be done?"i]
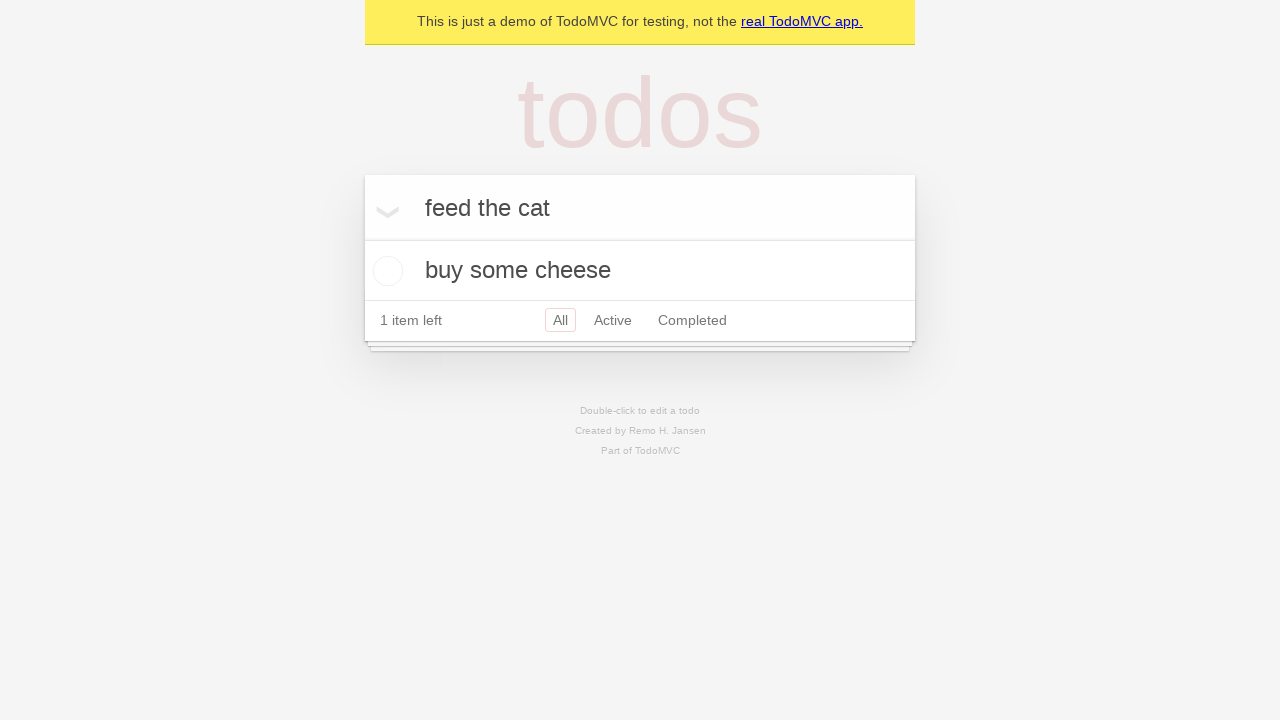

Pressed Enter to create todo 'feed the cat' on internal:attr=[placeholder="What needs to be done?"i]
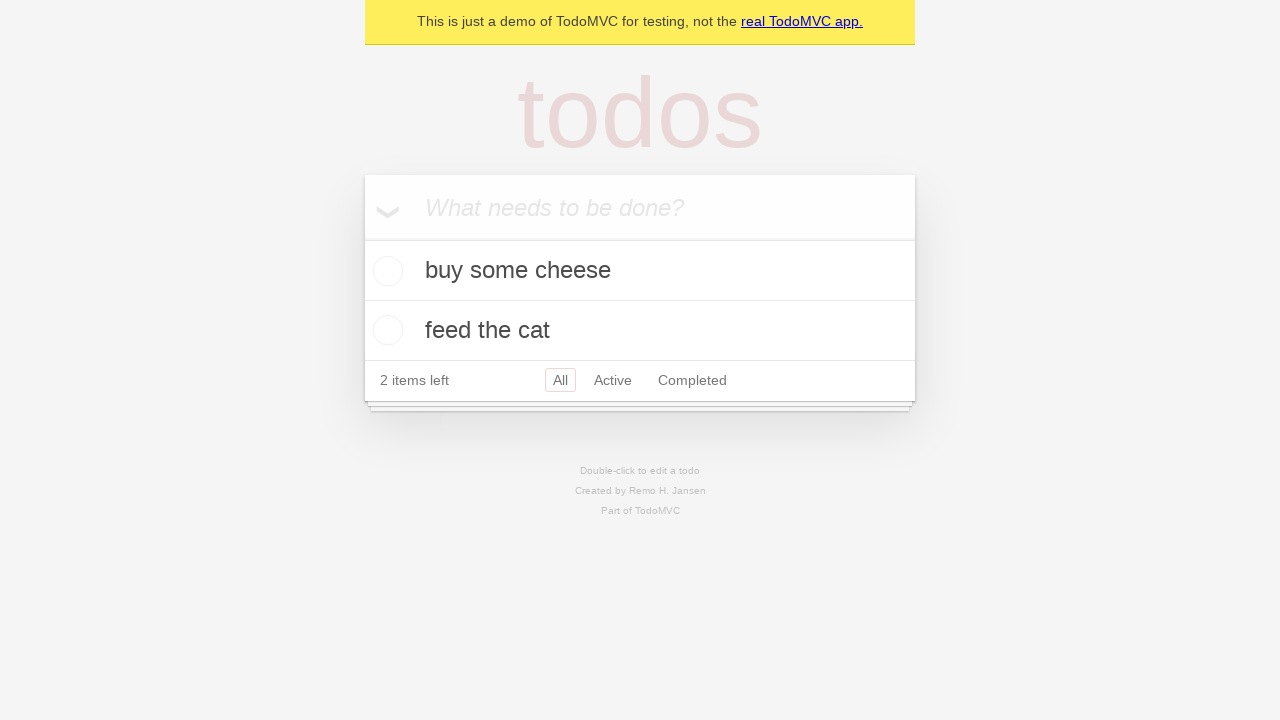

Filled todo input with 'book a doctors appointment' on internal:attr=[placeholder="What needs to be done?"i]
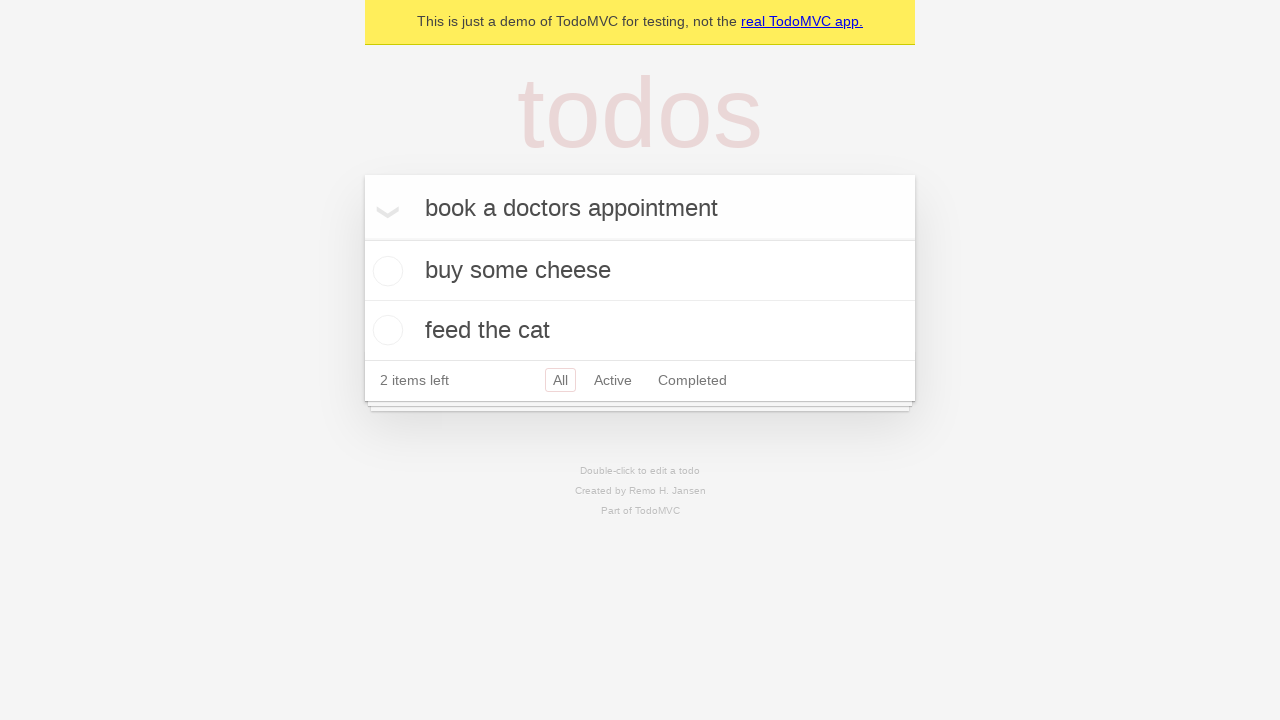

Pressed Enter to create todo 'book a doctors appointment' on internal:attr=[placeholder="What needs to be done?"i]
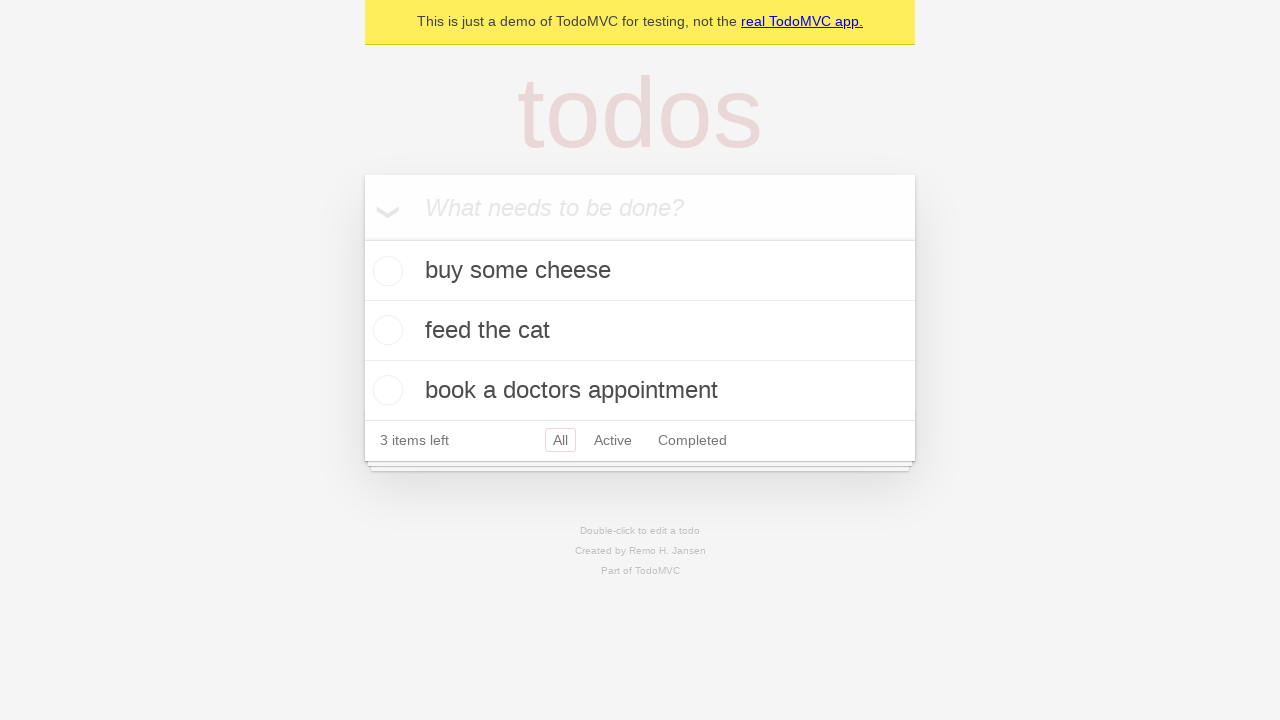

Waited for all 3 todo items to be created
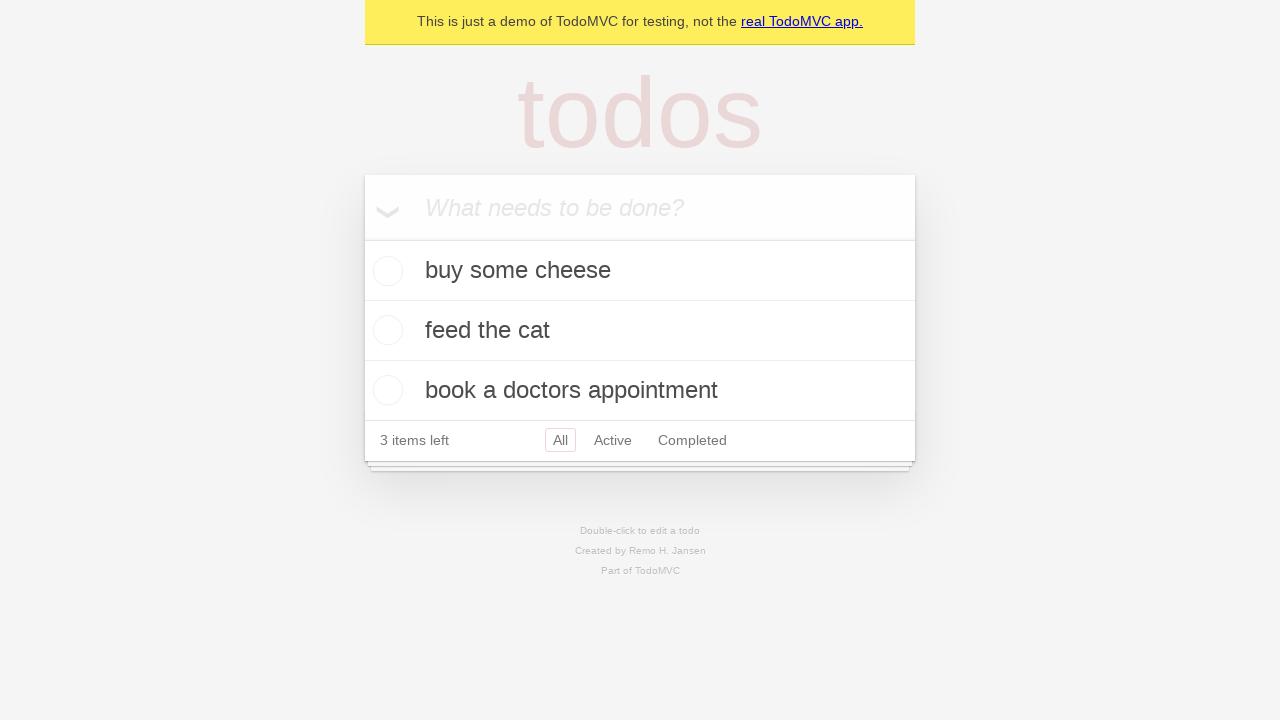

Clicked toggle all to mark all todos as complete at (362, 238) on internal:label="Mark all as complete"i
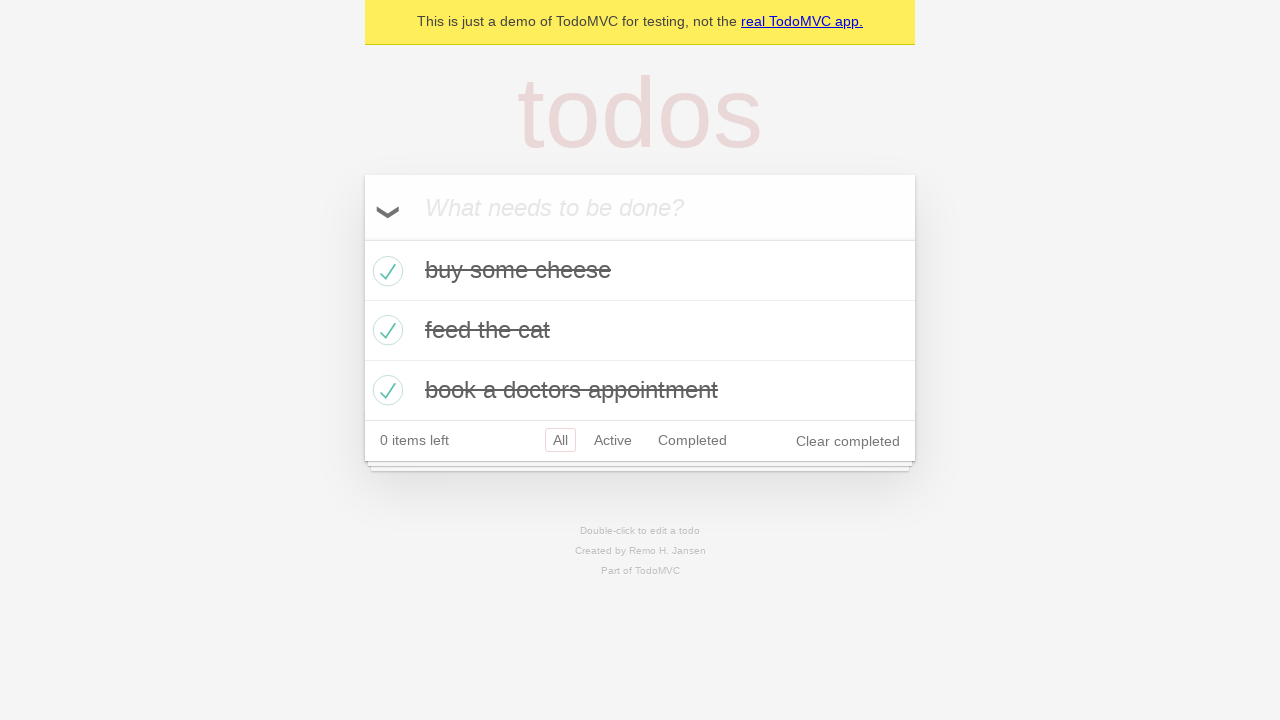

Clicked toggle all to uncheck all todos and clear their complete state at (362, 238) on internal:label="Mark all as complete"i
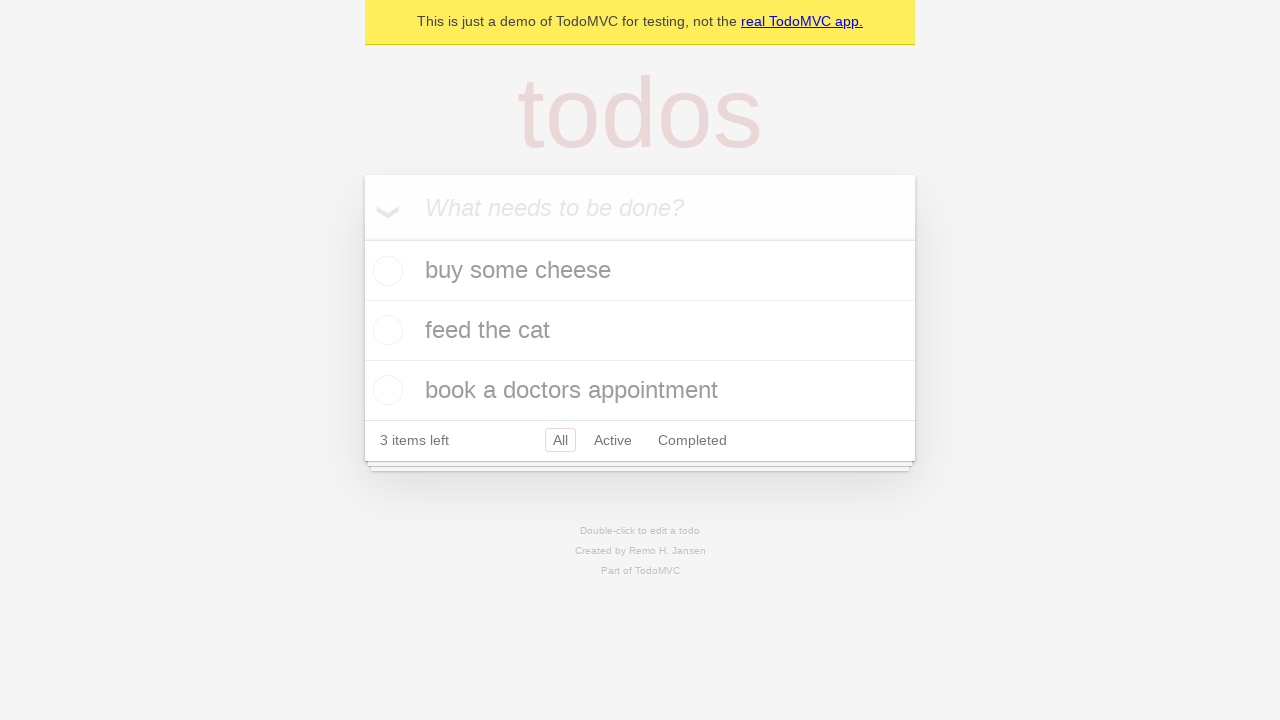

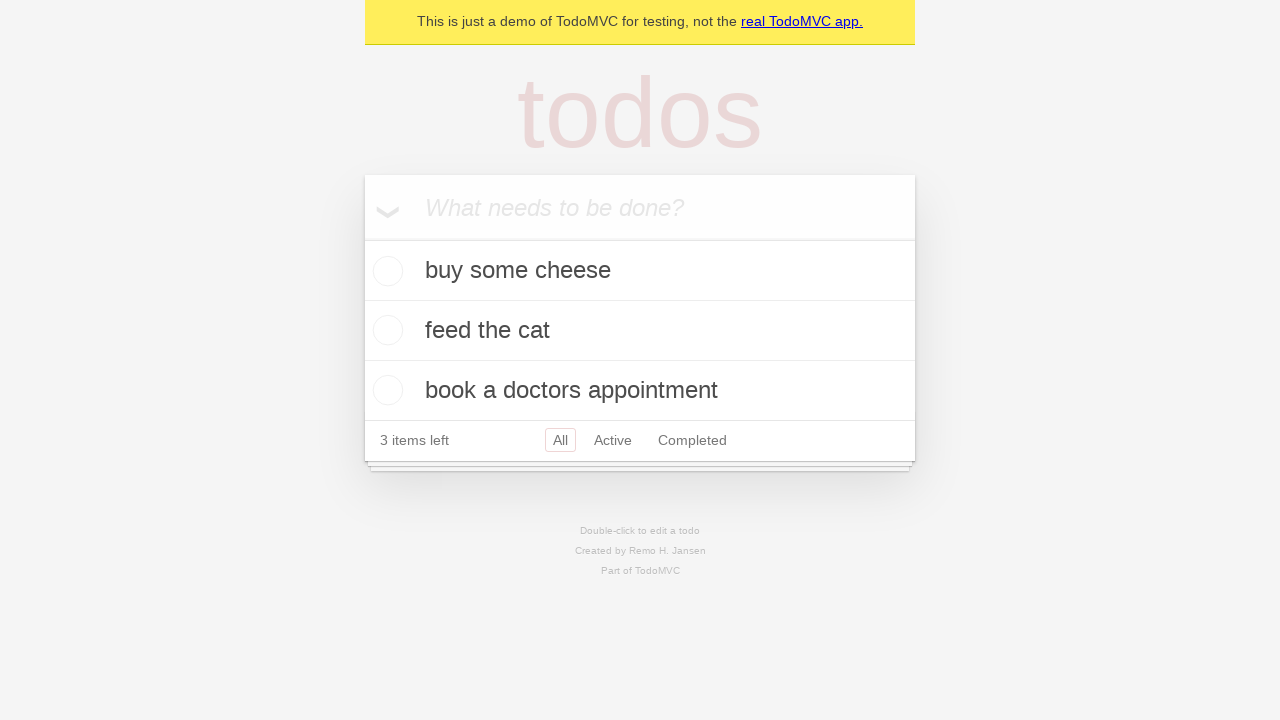